Tests dropdown menu interaction by selecting an option

Starting URL: https://formy-project.herokuapp.com/dropdown

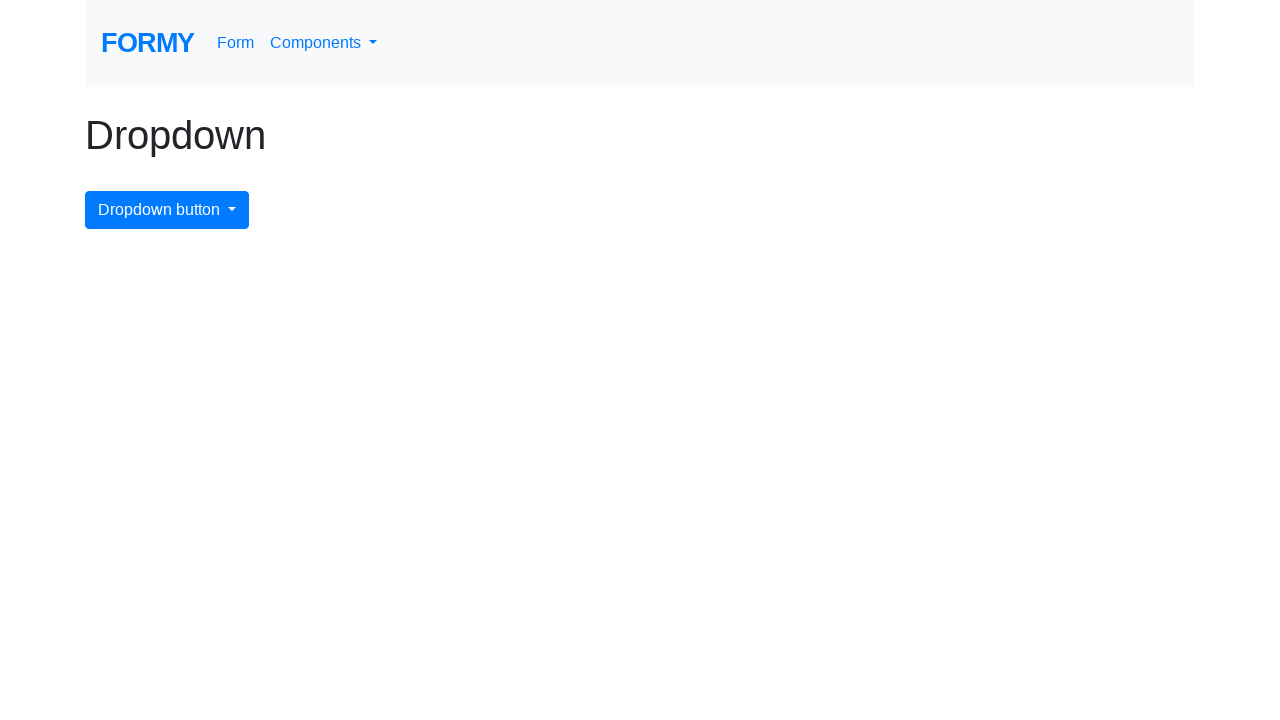

Clicked dropdown menu button at (167, 210) on #dropdownMenuButton
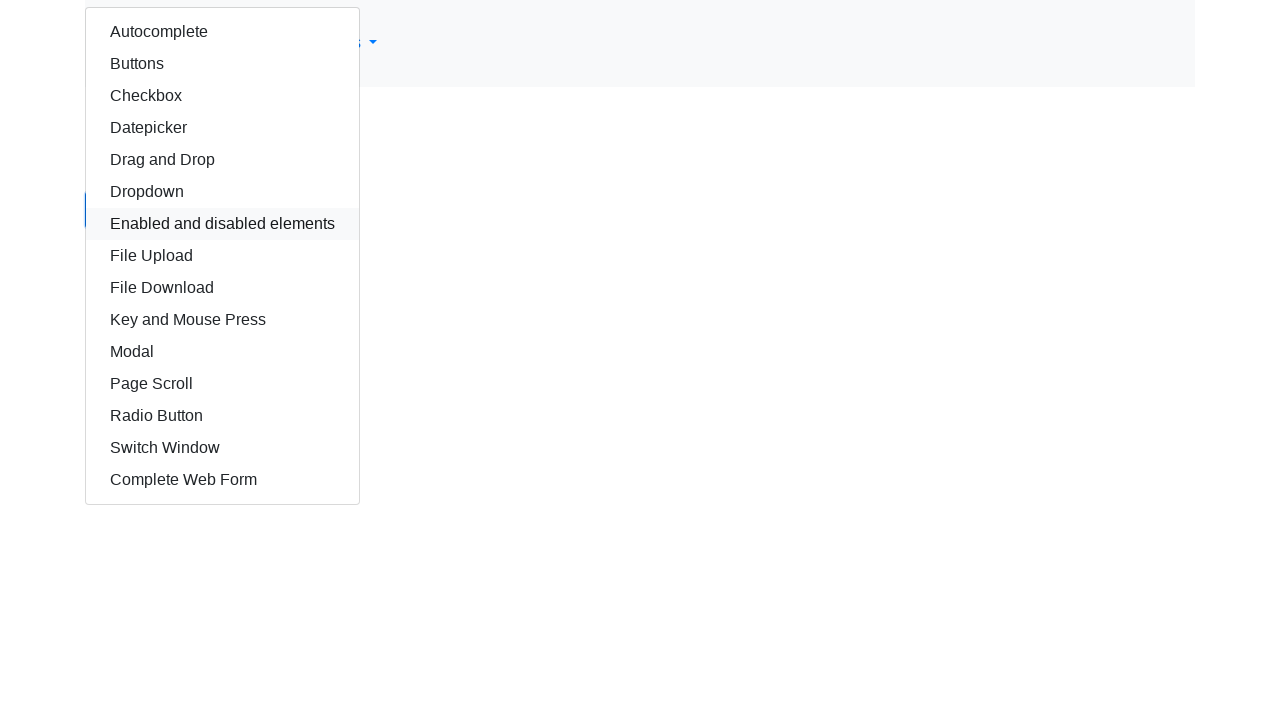

Selected autocomplete option from dropdown menu at (222, 32) on #autocomplete
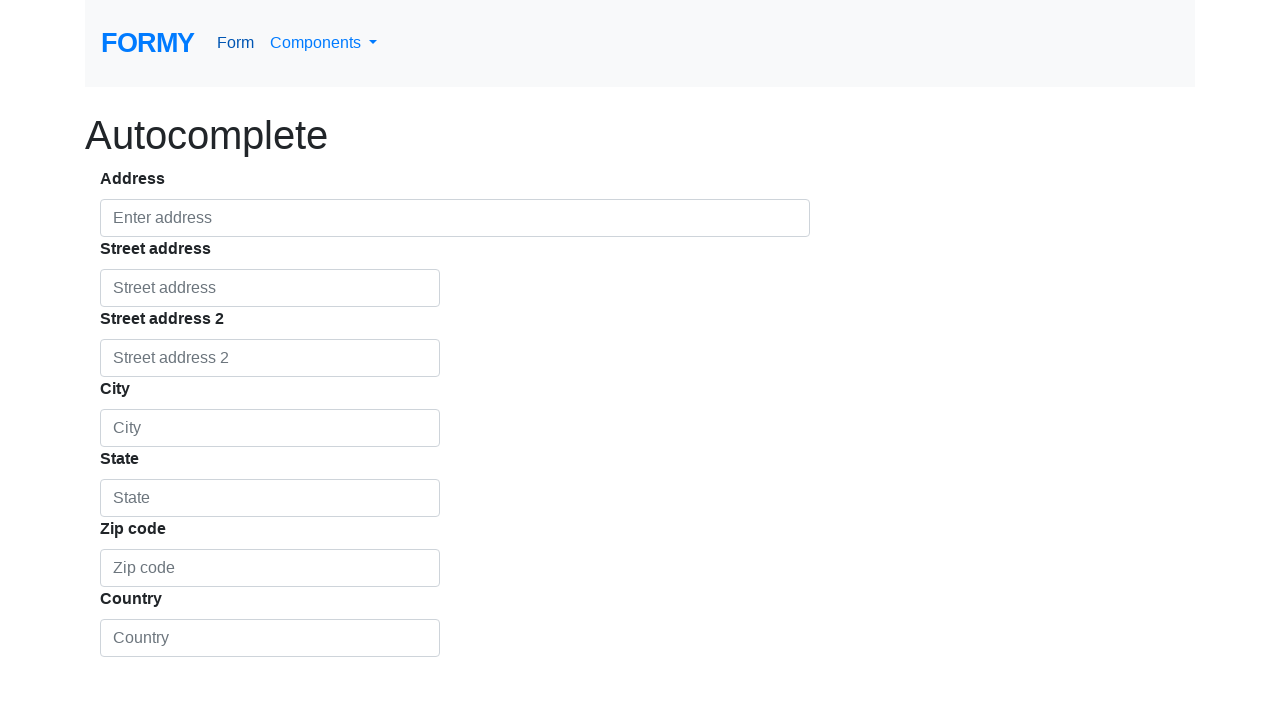

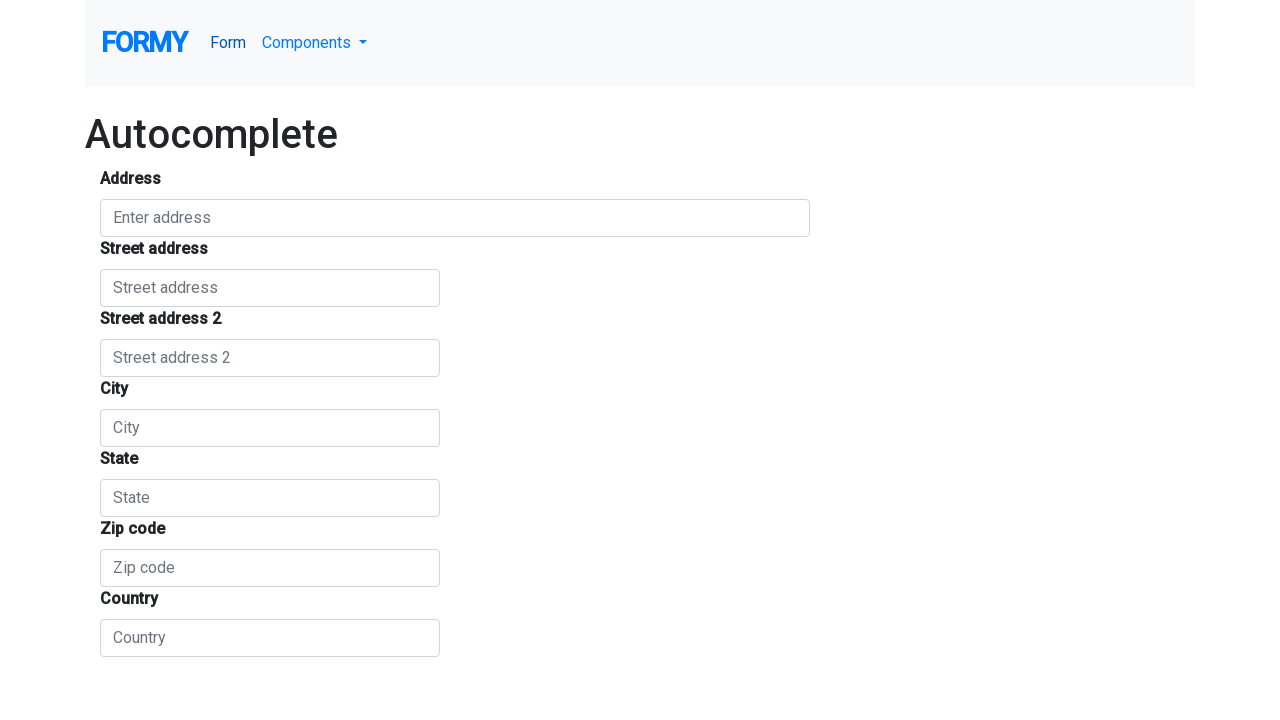